Tests the Add/Remove Elements functionality by adding 3 elements and then removing them

Starting URL: https://the-internet.herokuapp.com/

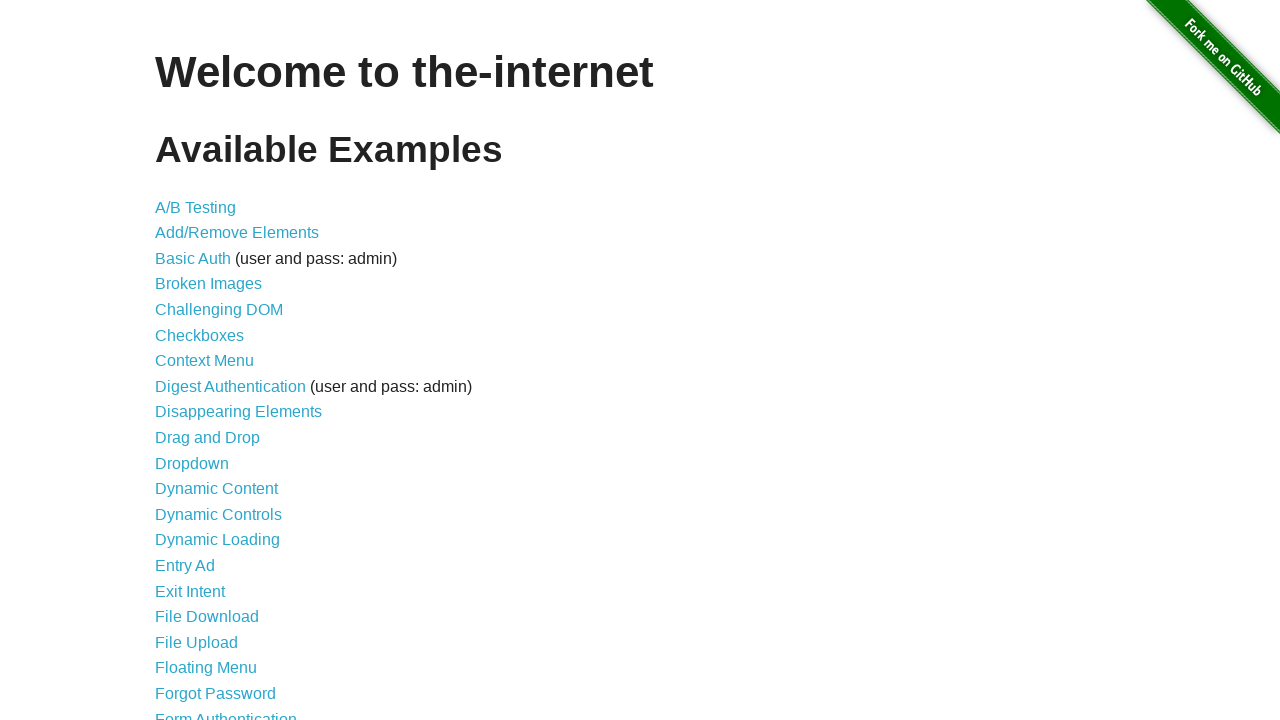

Clicked on Add/Remove Elements link at (237, 233) on text=Add/Remove Elements
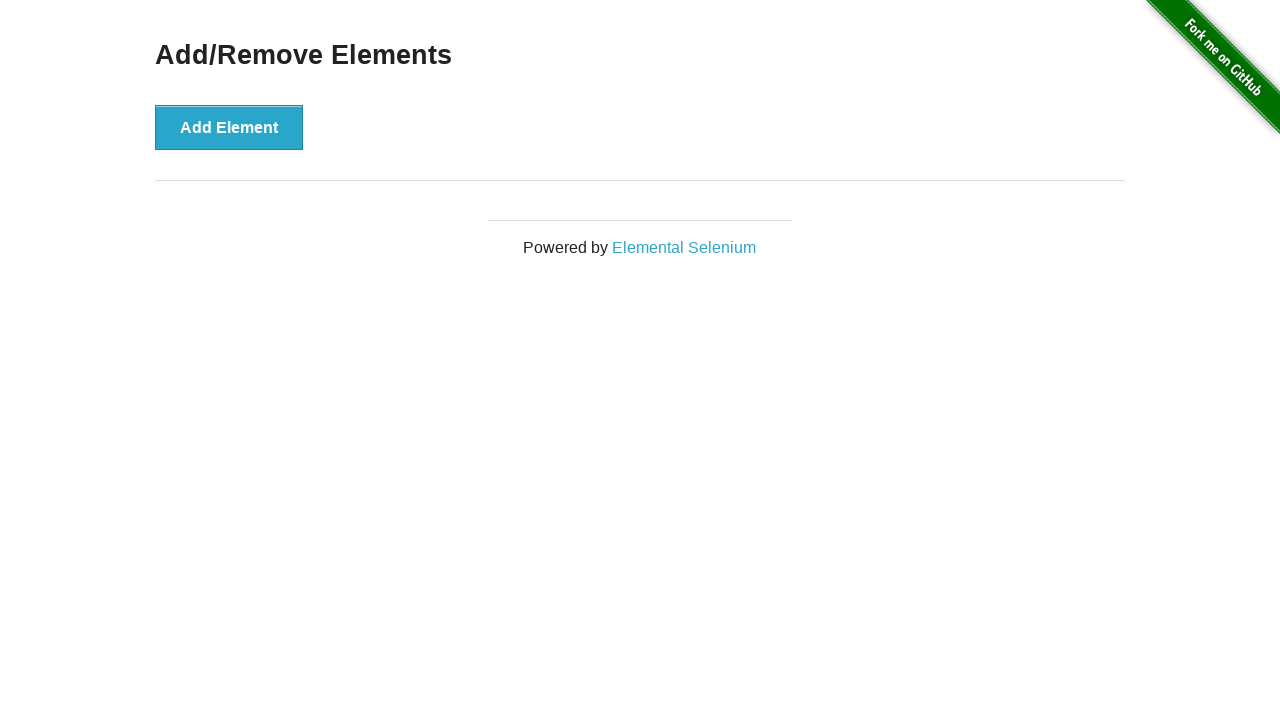

Added element 1 of 3 at (229, 127) on button:has-text('Add Element')
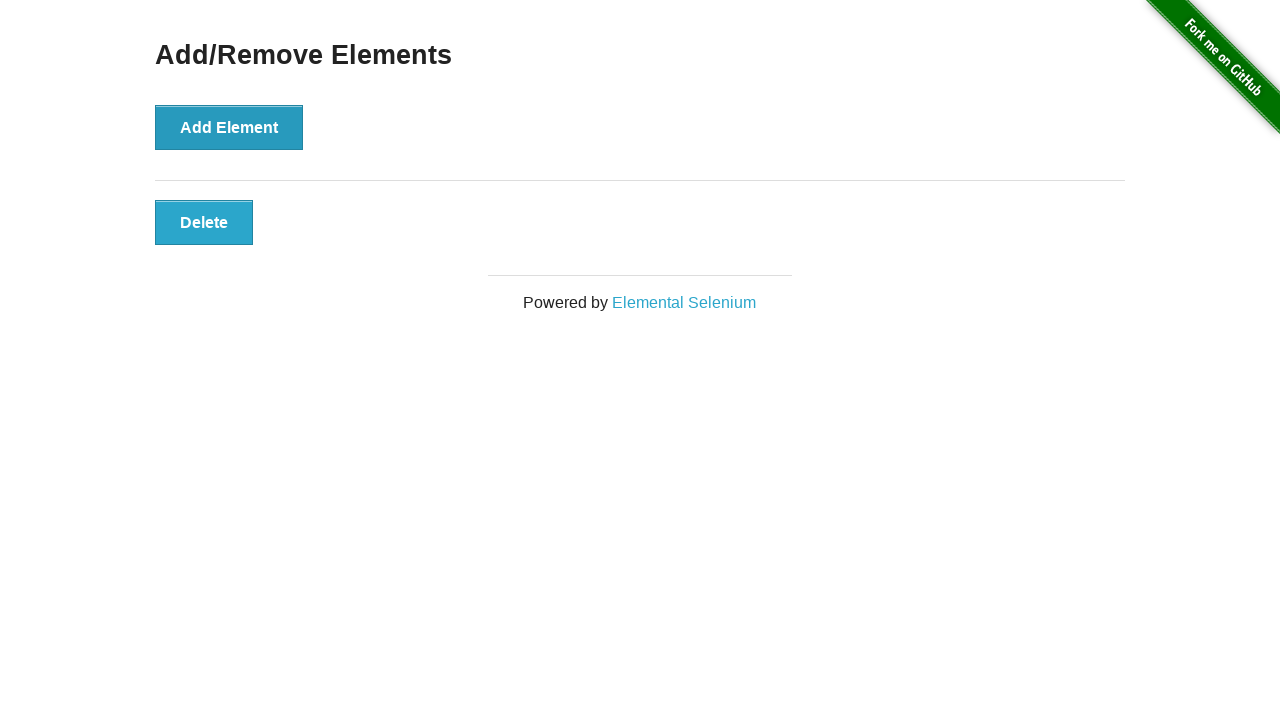

Added element 2 of 3 at (229, 127) on button:has-text('Add Element')
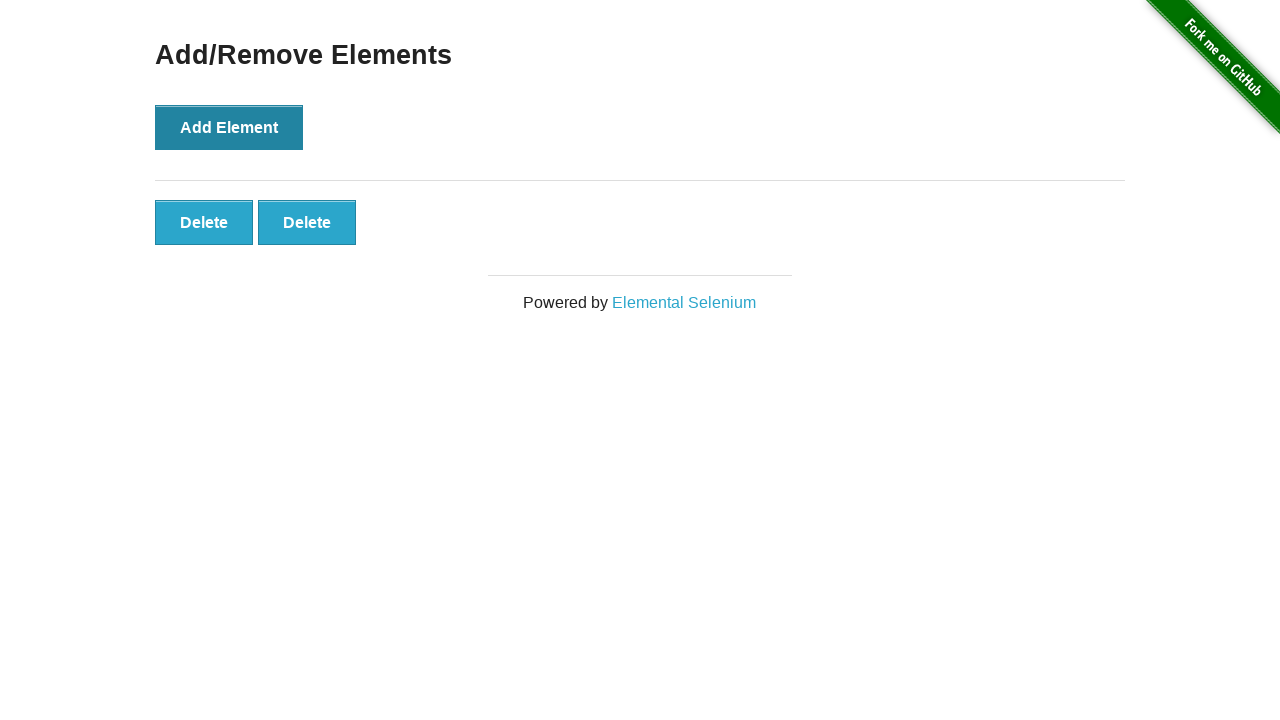

Added element 3 of 3 at (229, 127) on button:has-text('Add Element')
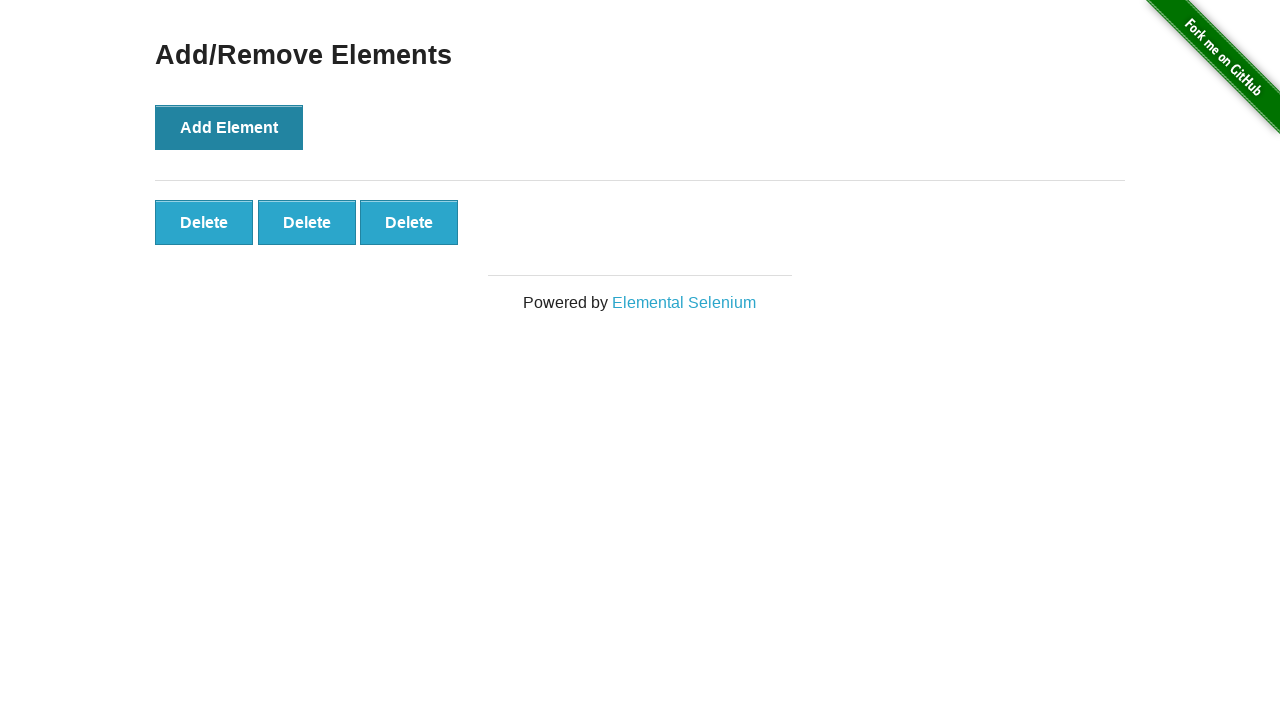

Verified that added elements are visible
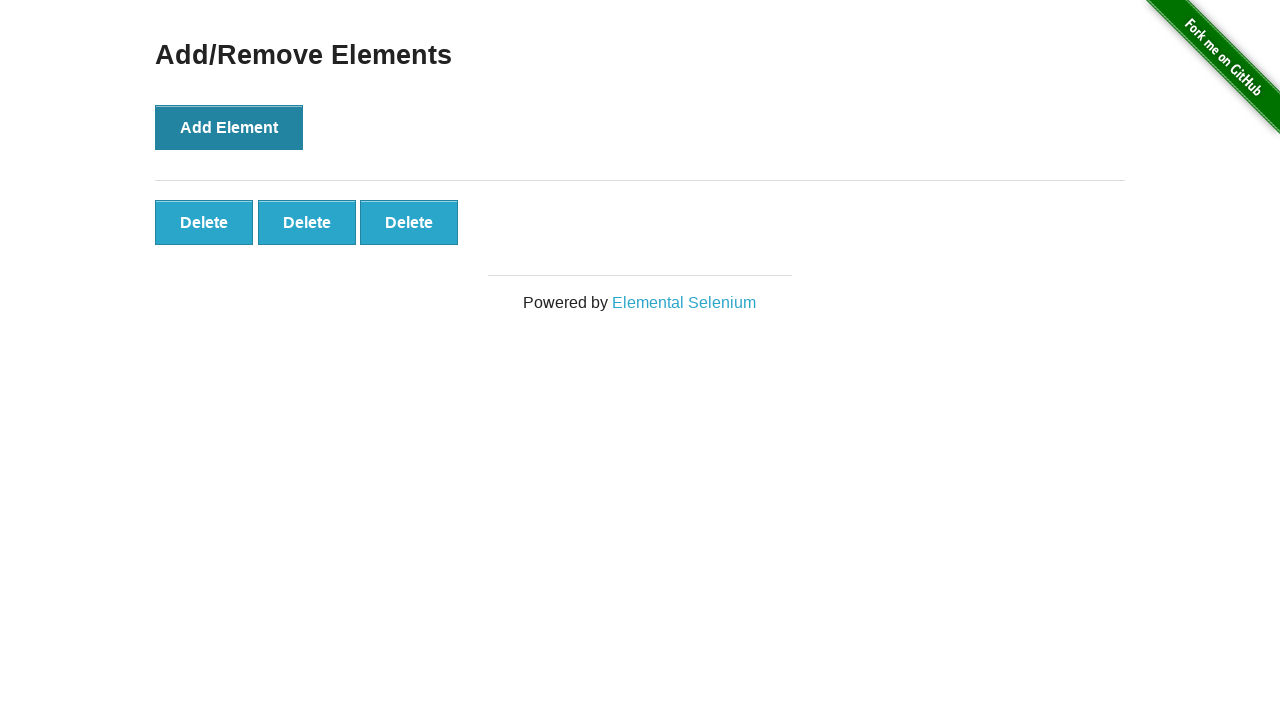

Removed element 1 of 3 at (204, 222) on button.added-manually:first-child
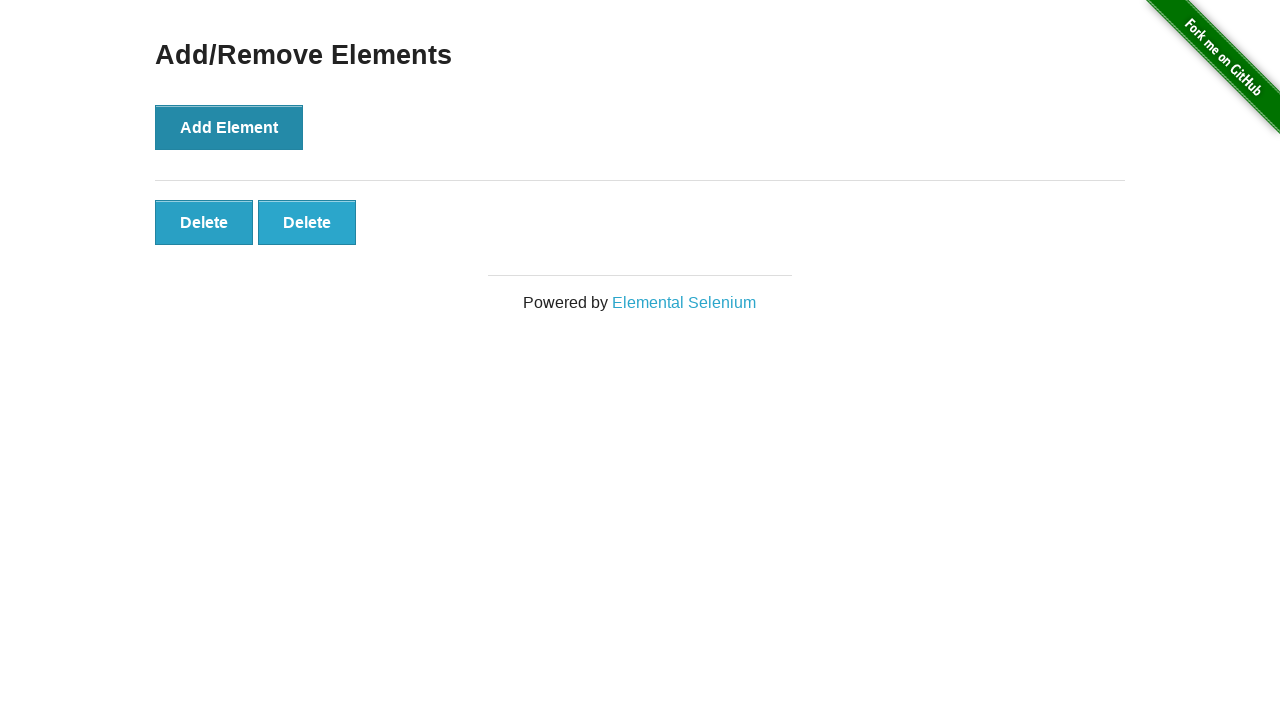

Removed element 2 of 3 at (204, 222) on button.added-manually:first-child
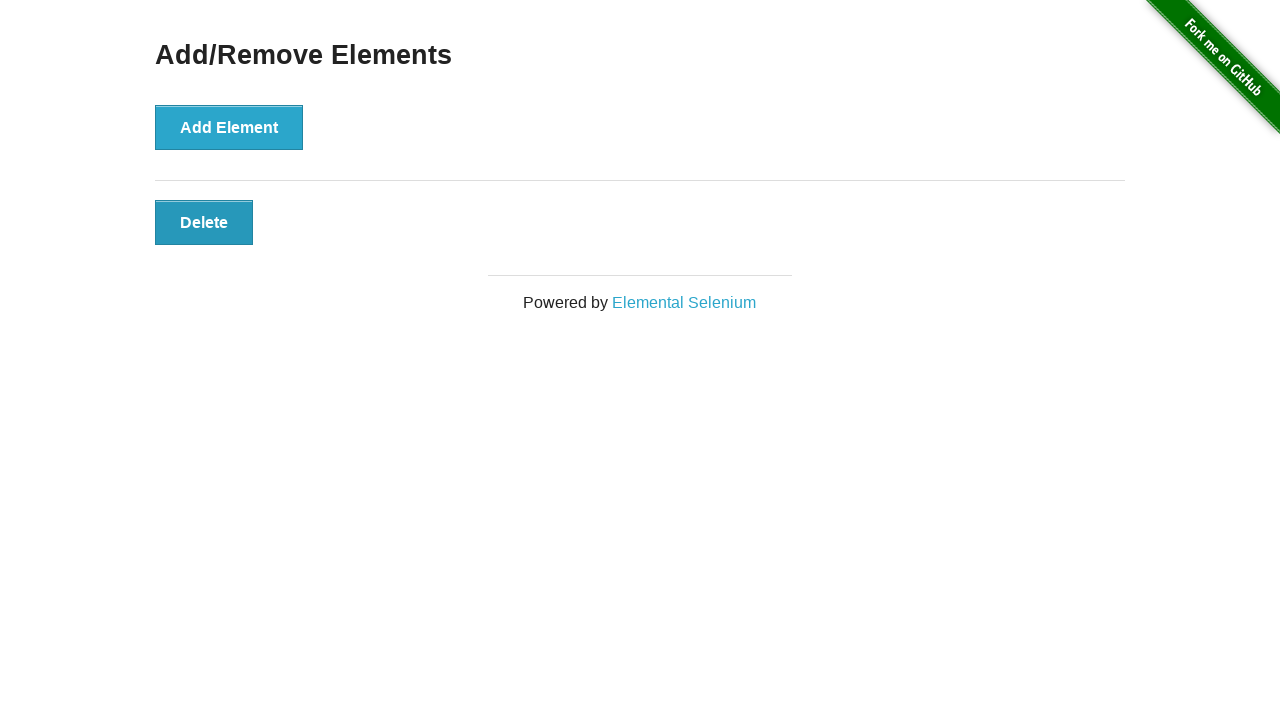

Removed element 3 of 3 at (204, 222) on button.added-manually:first-child
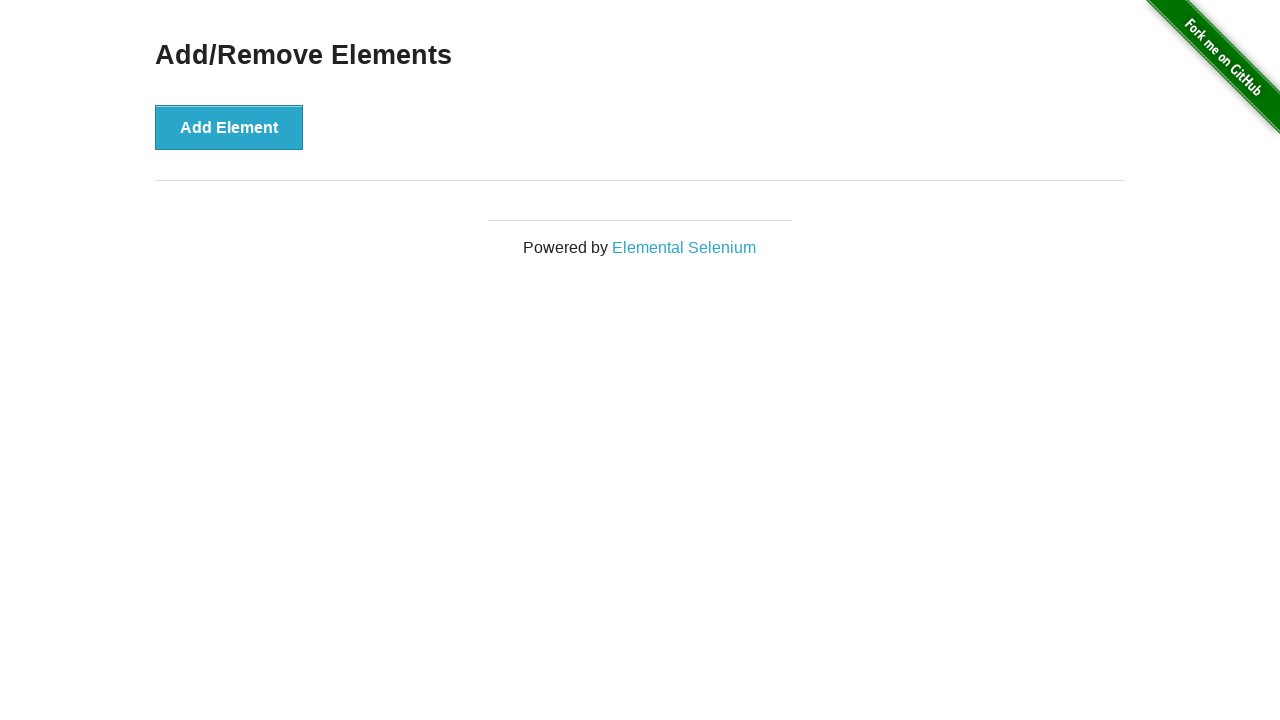

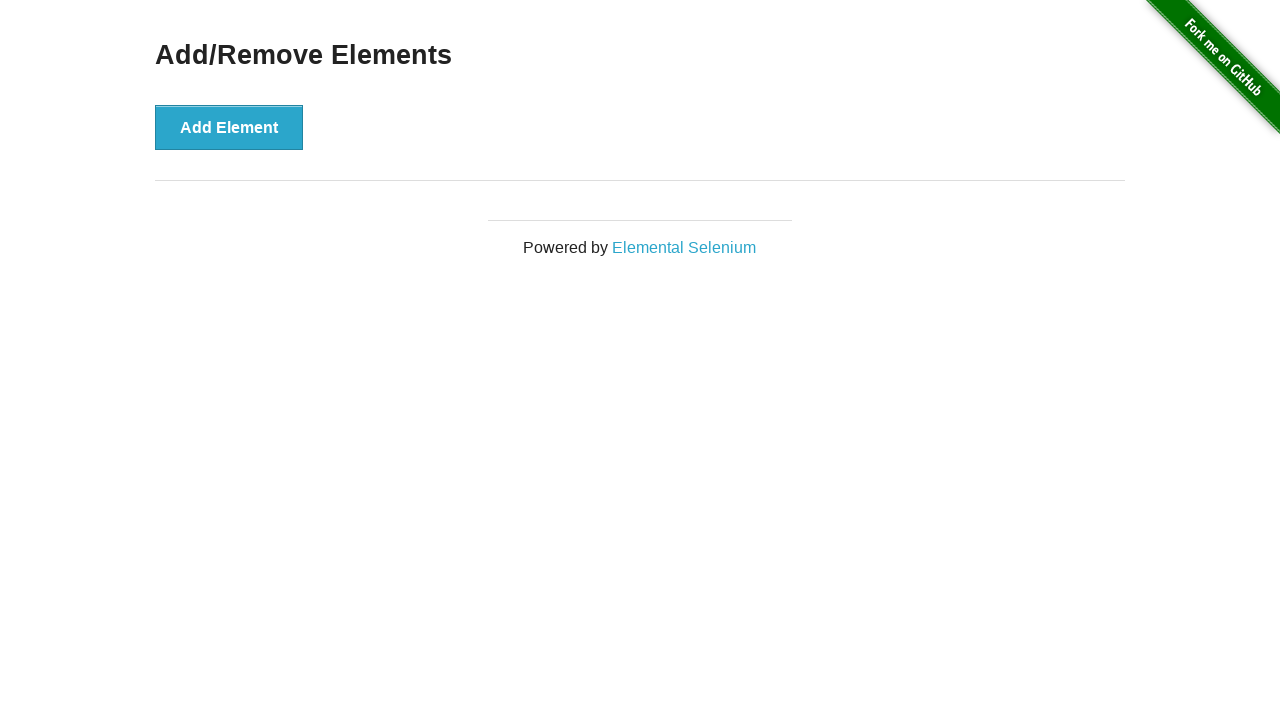